Clicks on the "Enroll Yourself" button to navigate to the Selenium certification enrollment form

Starting URL: https://www.toolsqa.com/

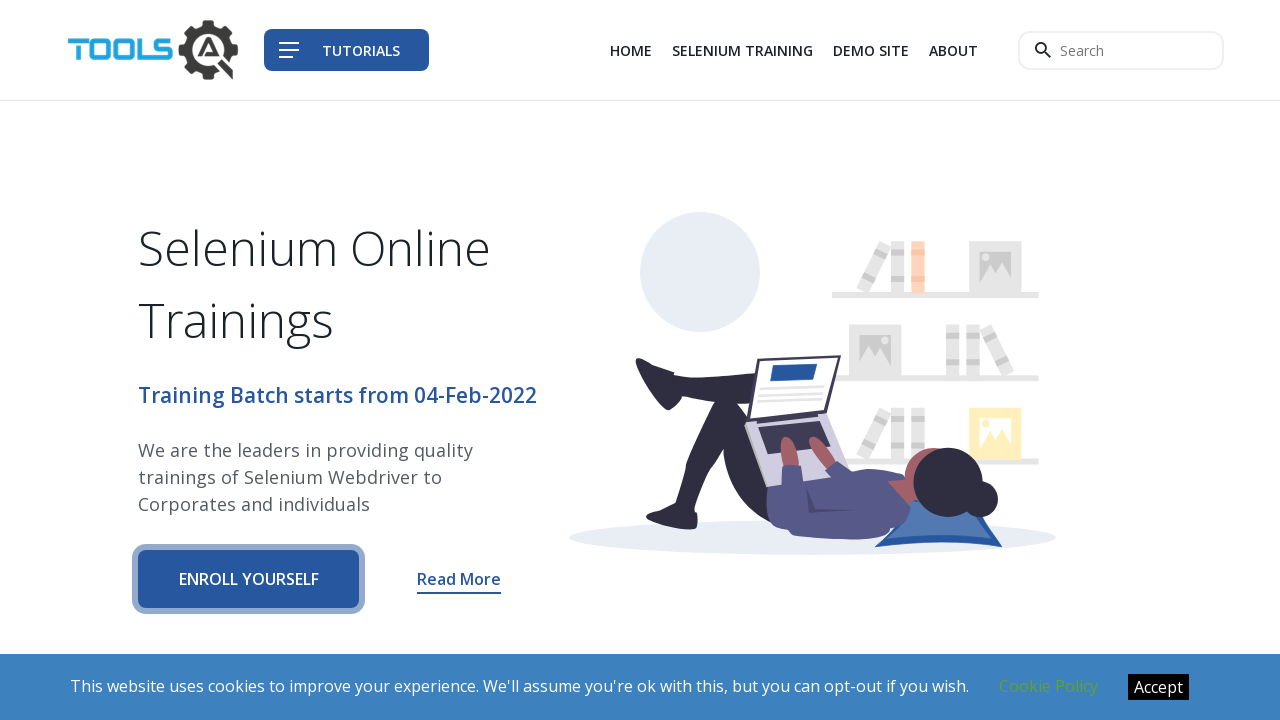

Scrolled down 250 pixels to locate the Enroll Yourself button
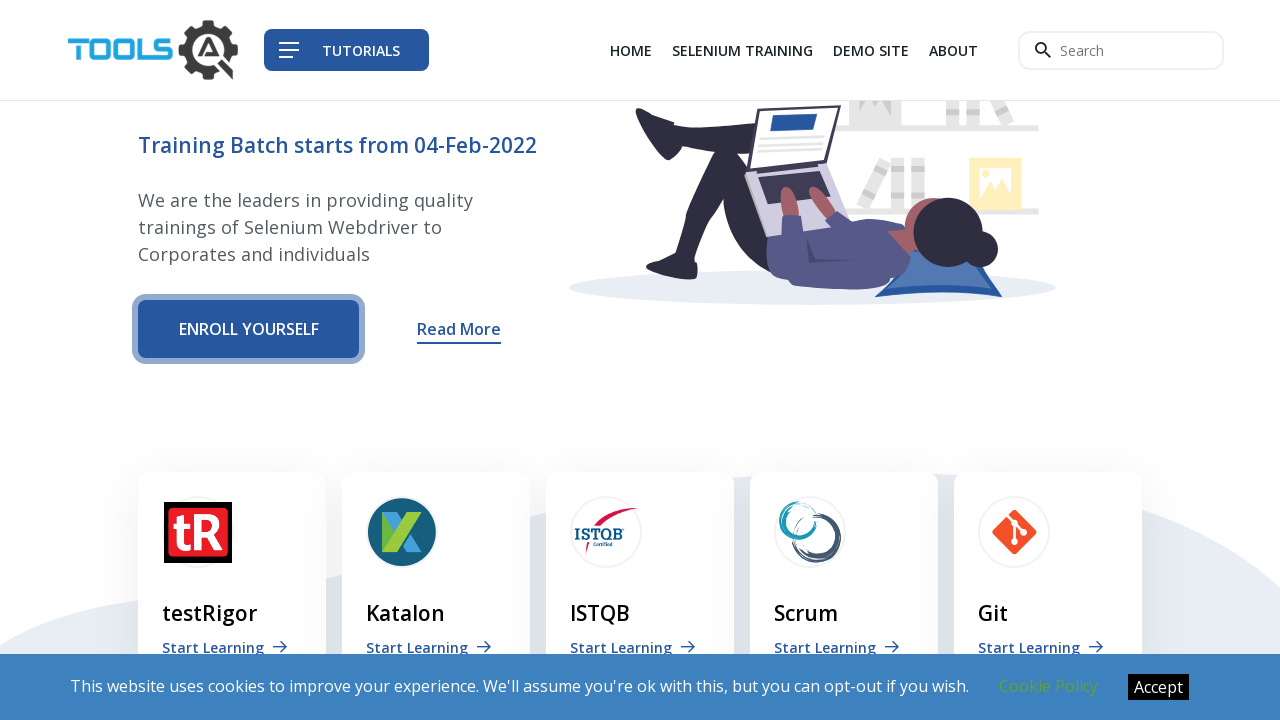

Clicked on the Enroll Yourself button at (249, 329) on text=Enroll Yourself
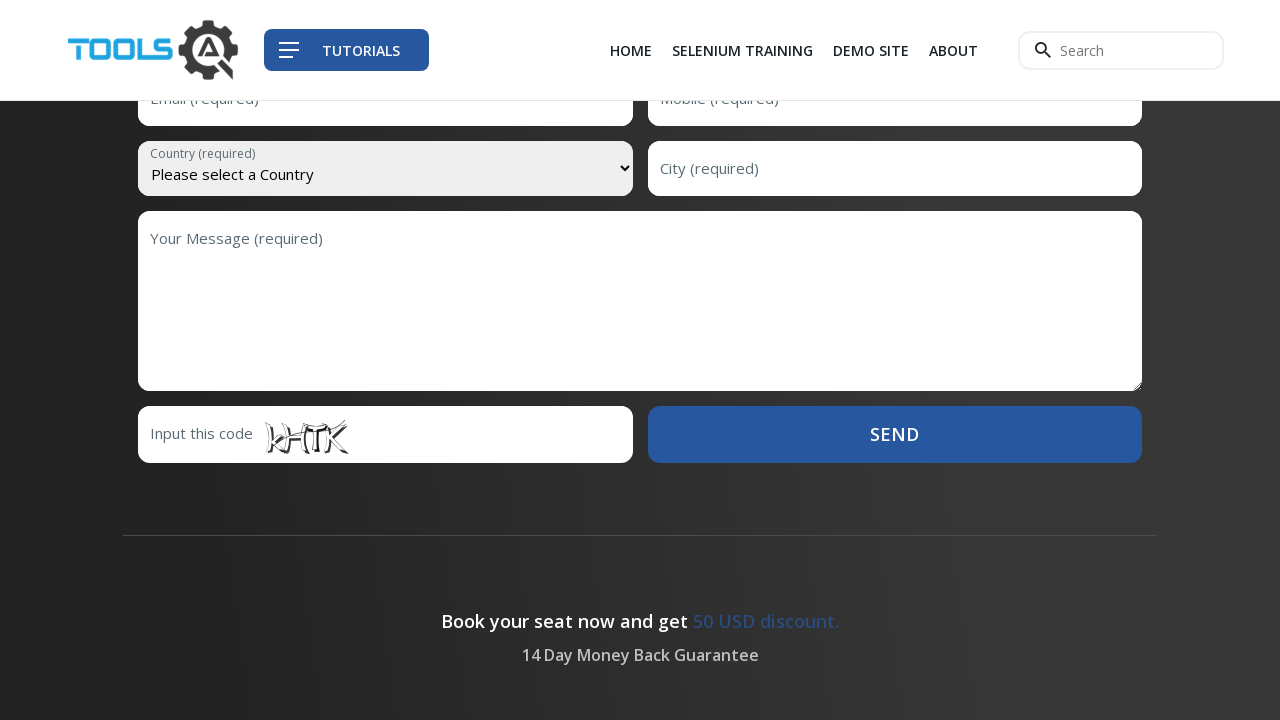

Enrollment form page loaded successfully
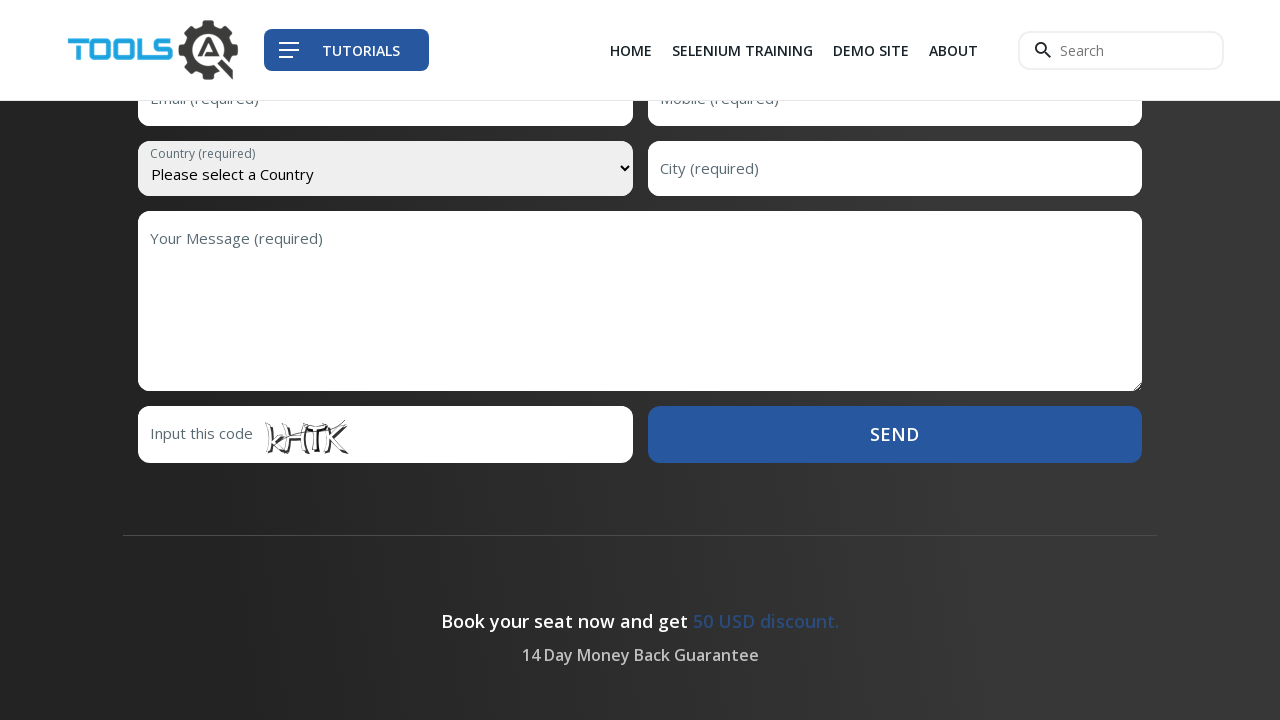

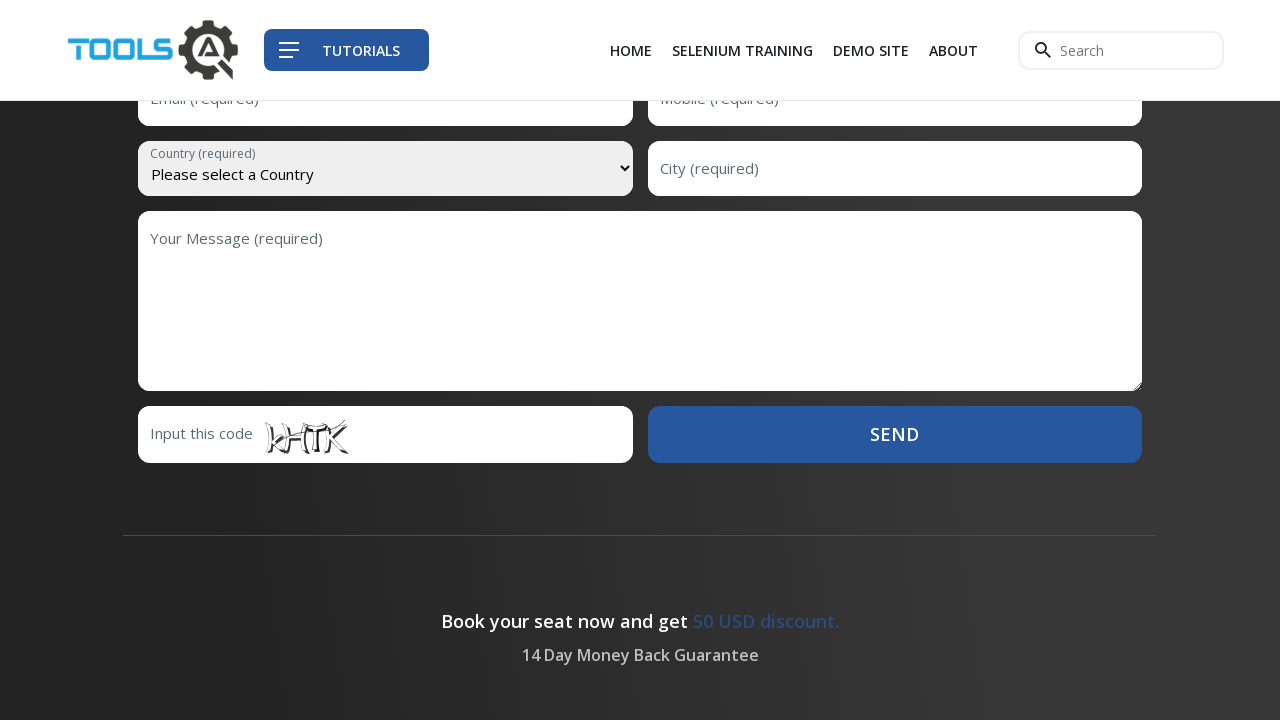